Fills out and submits an automation practice form with user details including name, email, phone, subject, and gender

Starting URL: https://demoqa.com/automation-practice-form

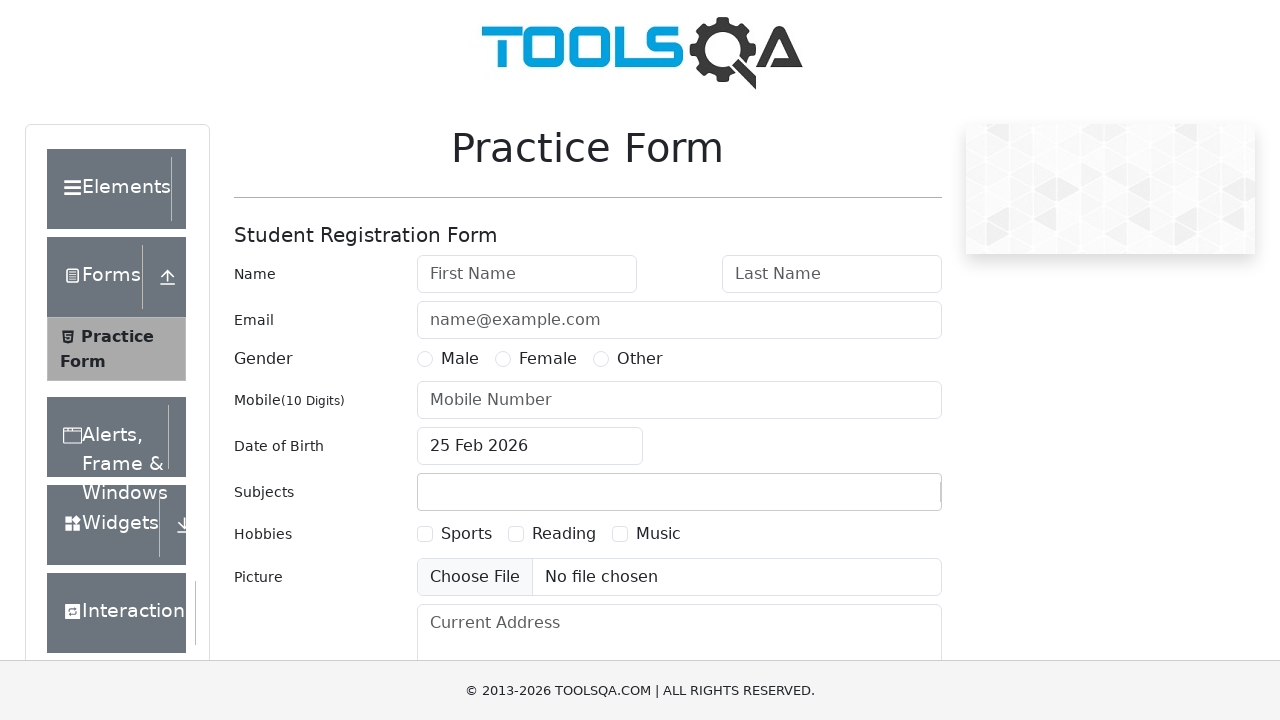

Filled first name field with 'Rinat' on //input[@id='firstName']
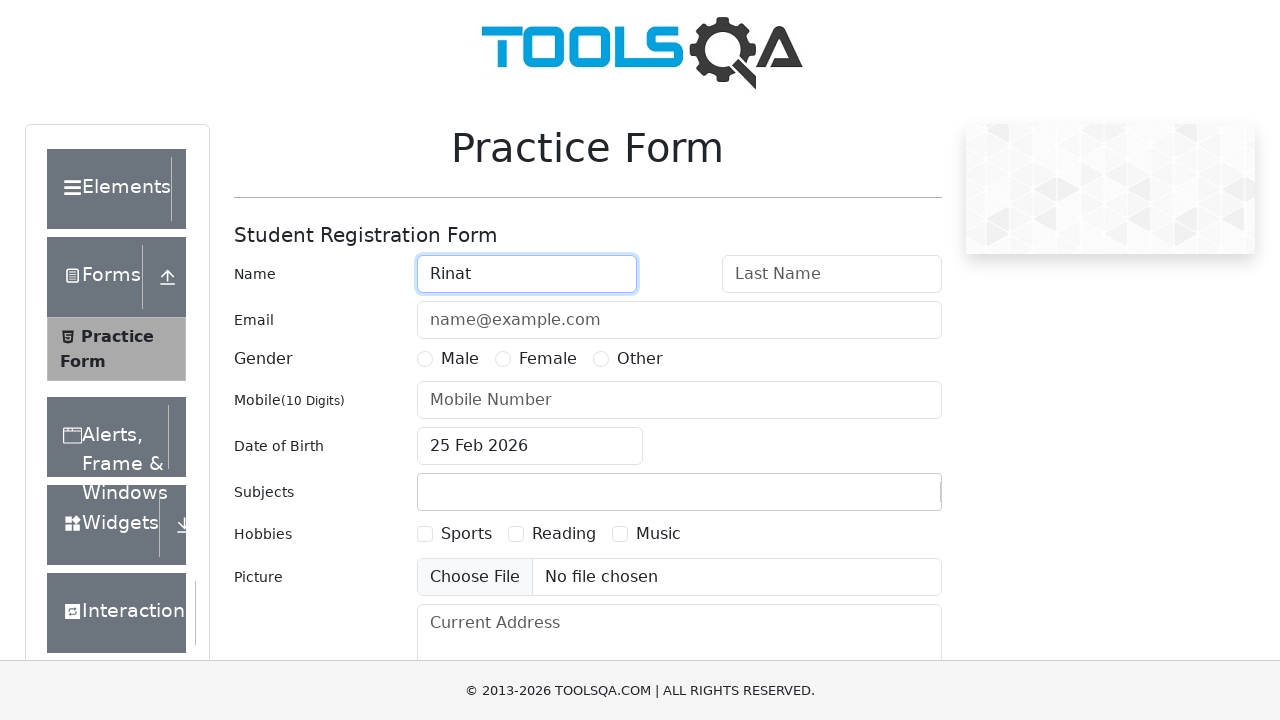

Filled last name field with 'Abliz' on //input[@id='lastName']
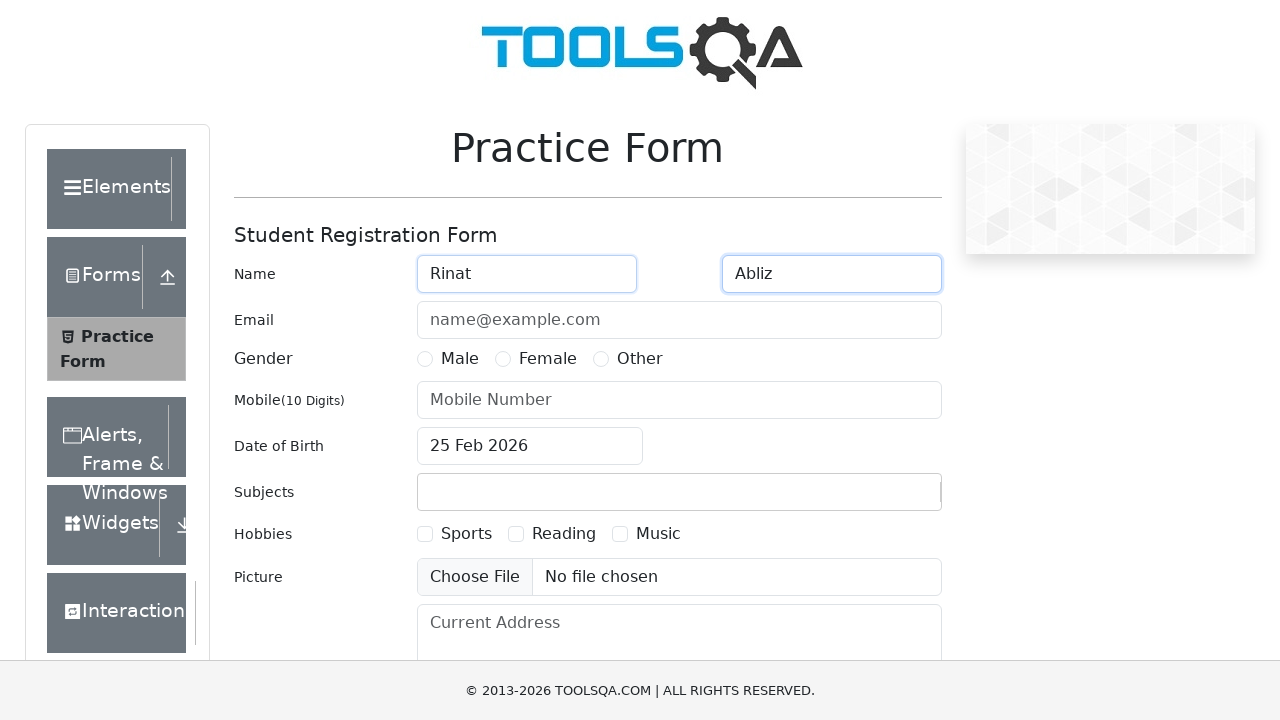

Filled email field with 'rinatabli@gmail.com' on #userEmail
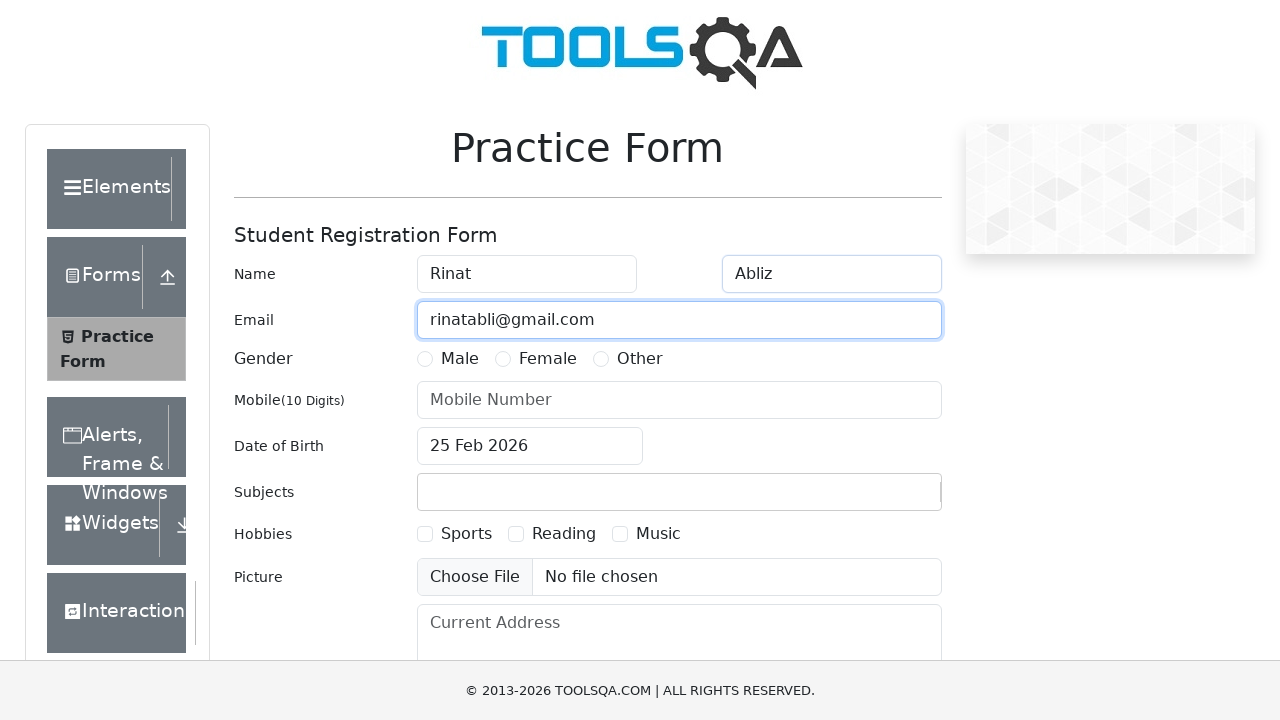

Filled phone number field with '7031112223' on #userNumber
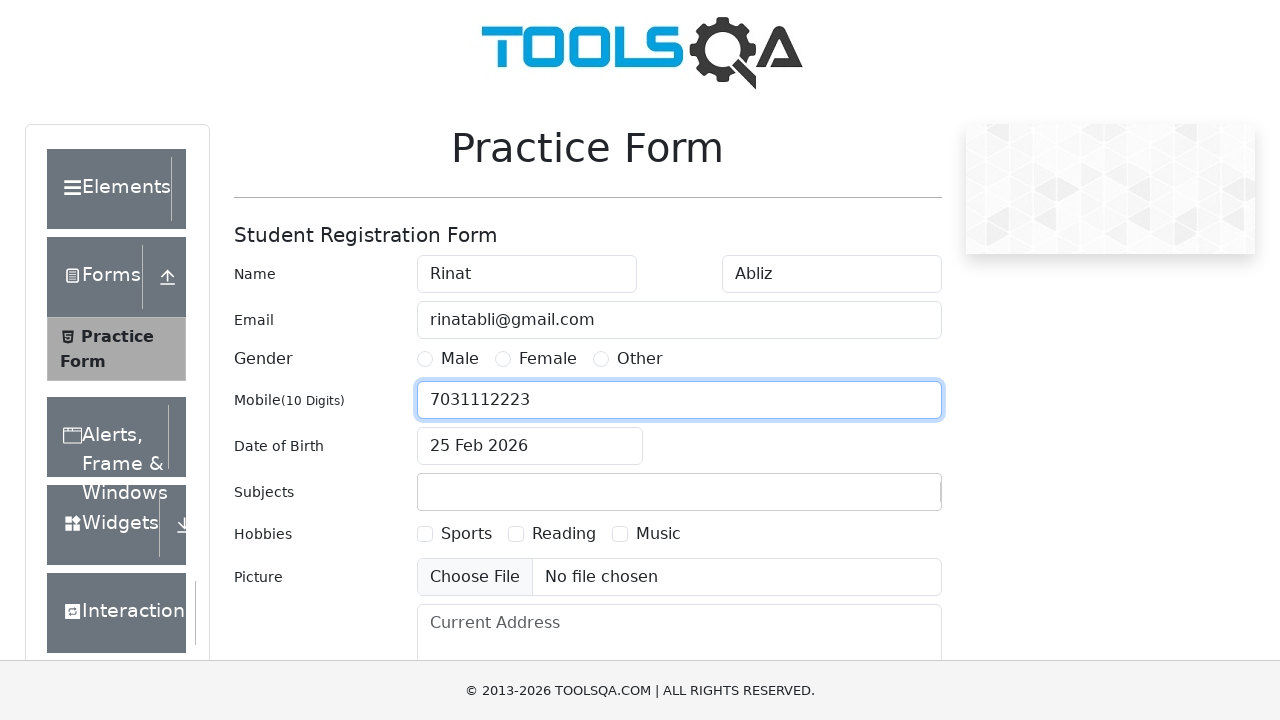

Filled subject field with 'Learning QA Automation' on #subjectsInput
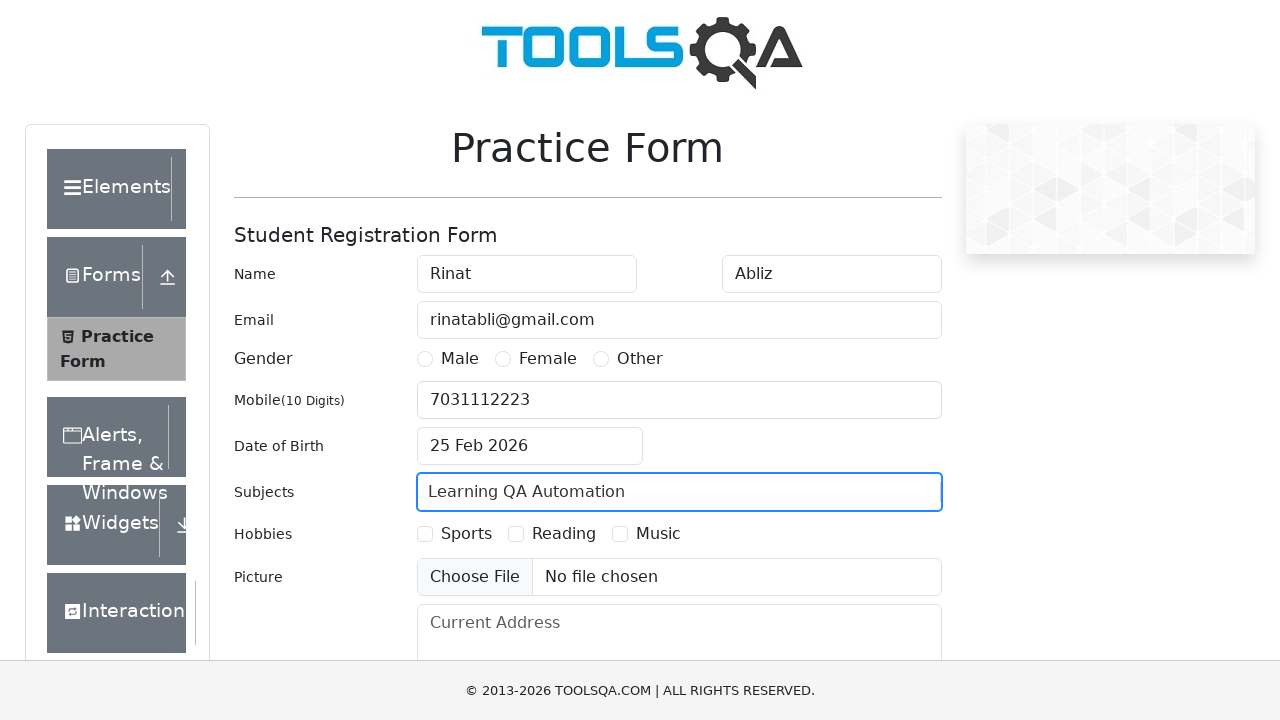

Selected Male gender option at (425, 359) on xpath=//input[@value='Male']
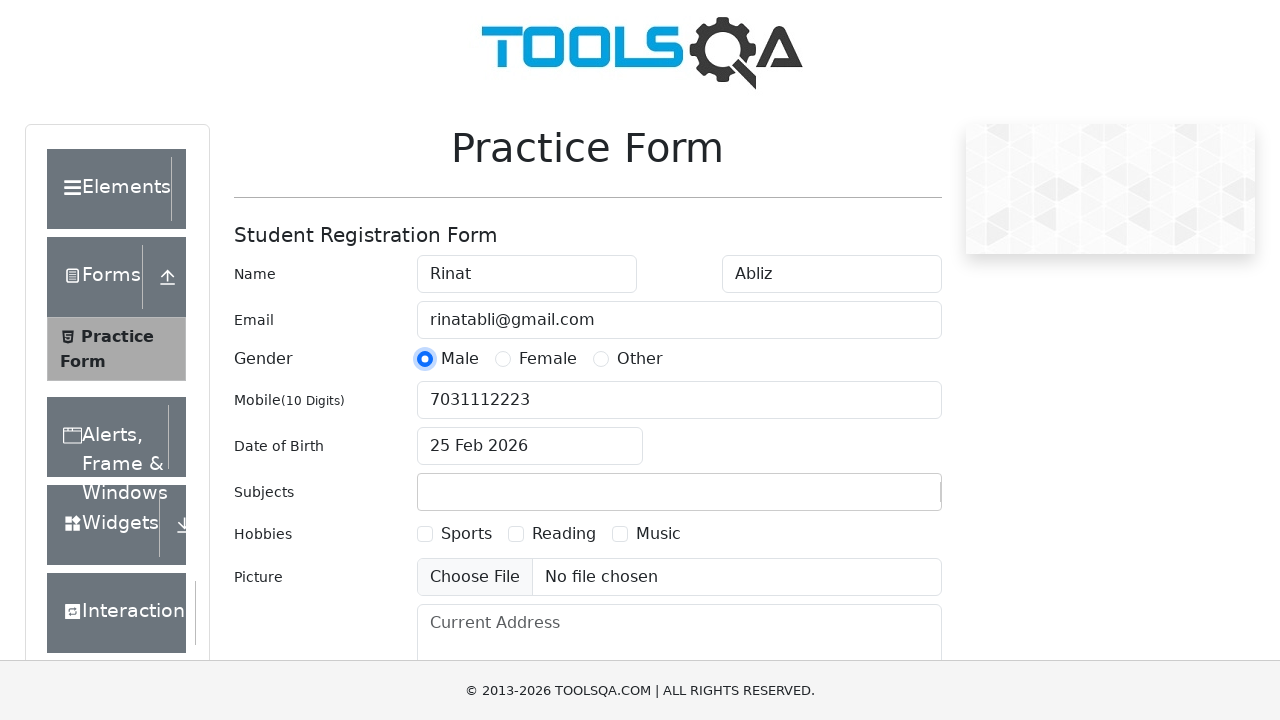

Submitted the automation practice form
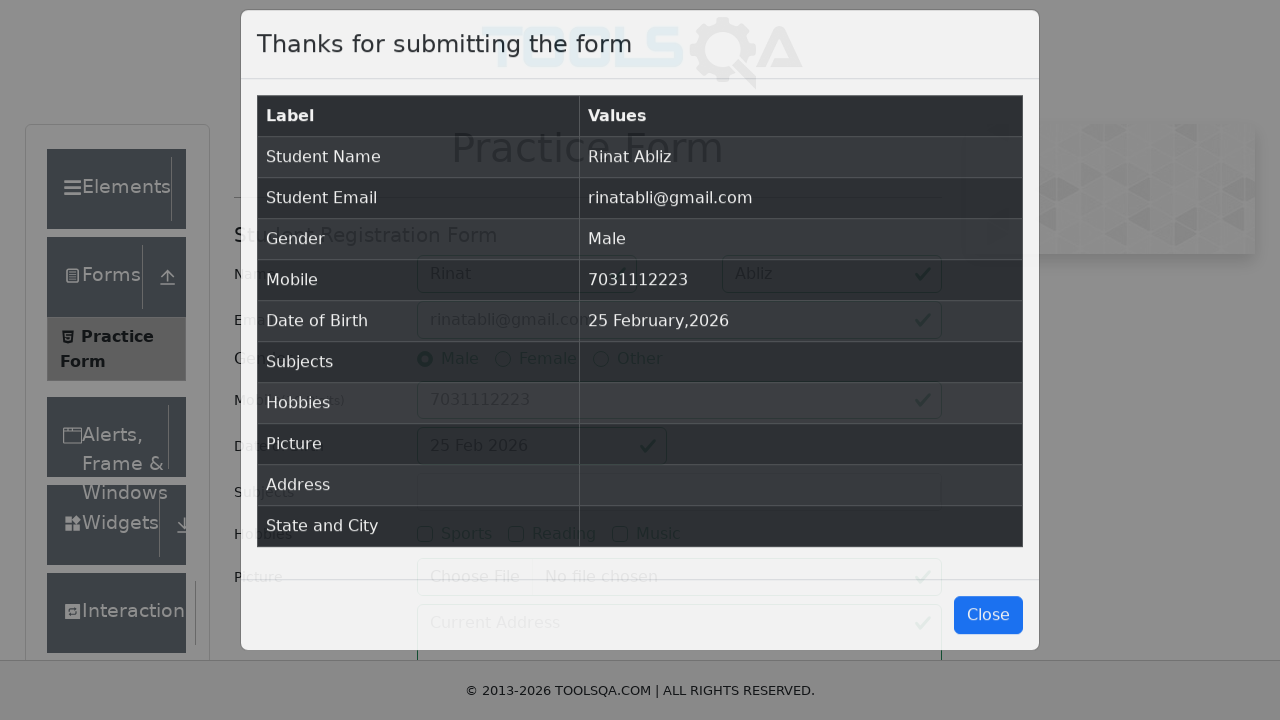

Form submission completed and confirmation displayed
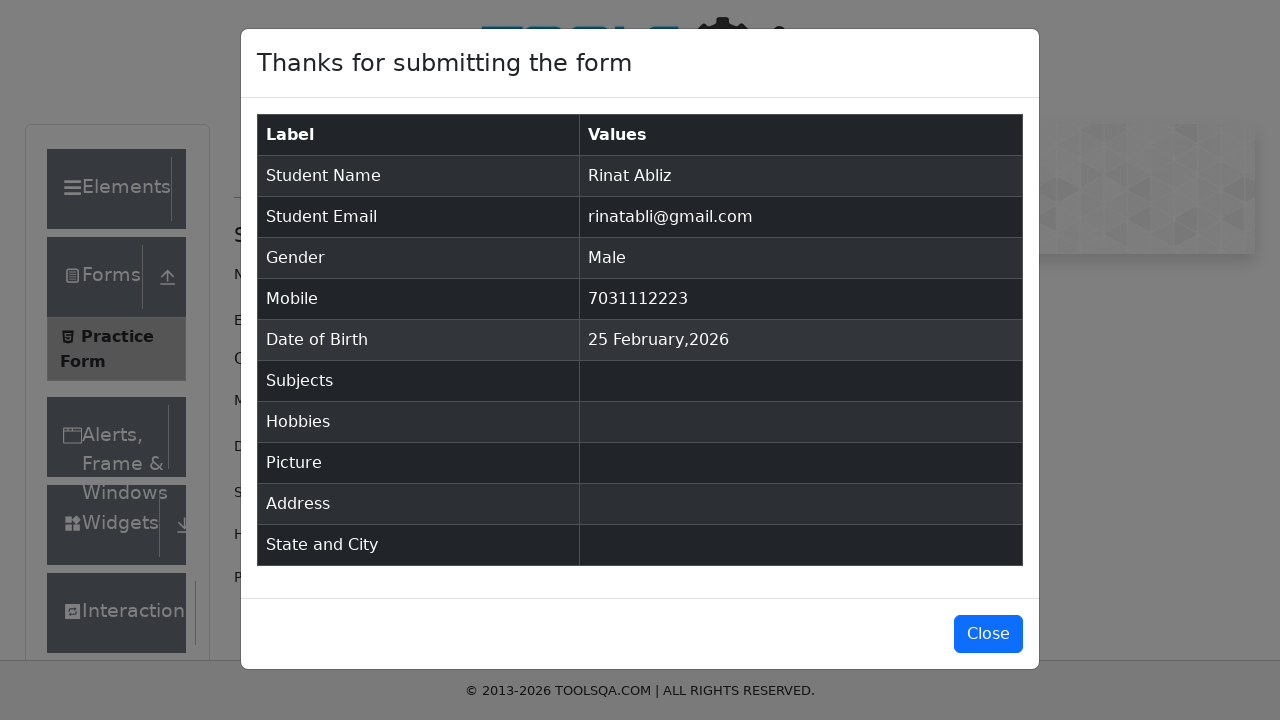

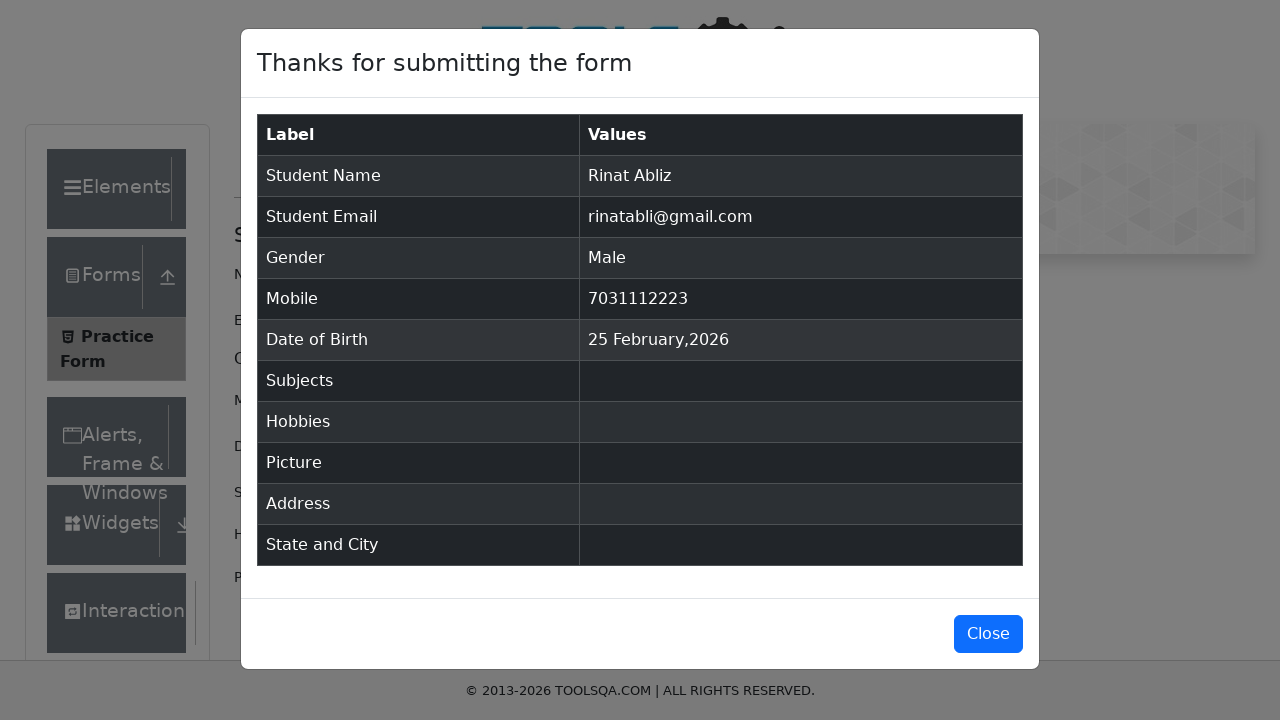